Tests opting out of A/B tests by adding an opt-out cookie before navigating to the A/B test page, then verifying the page shows "No A/B Test"

Starting URL: http://the-internet.herokuapp.com

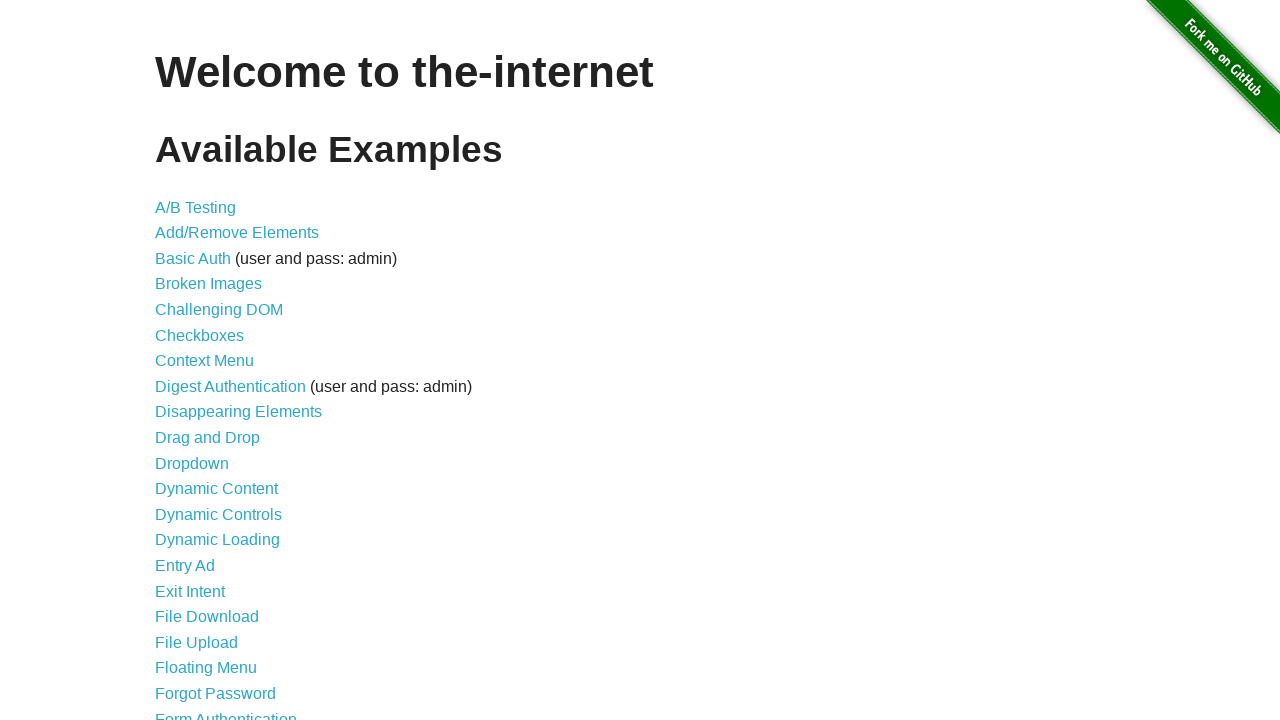

Added optimizelyOptOut cookie to opt out of A/B testing
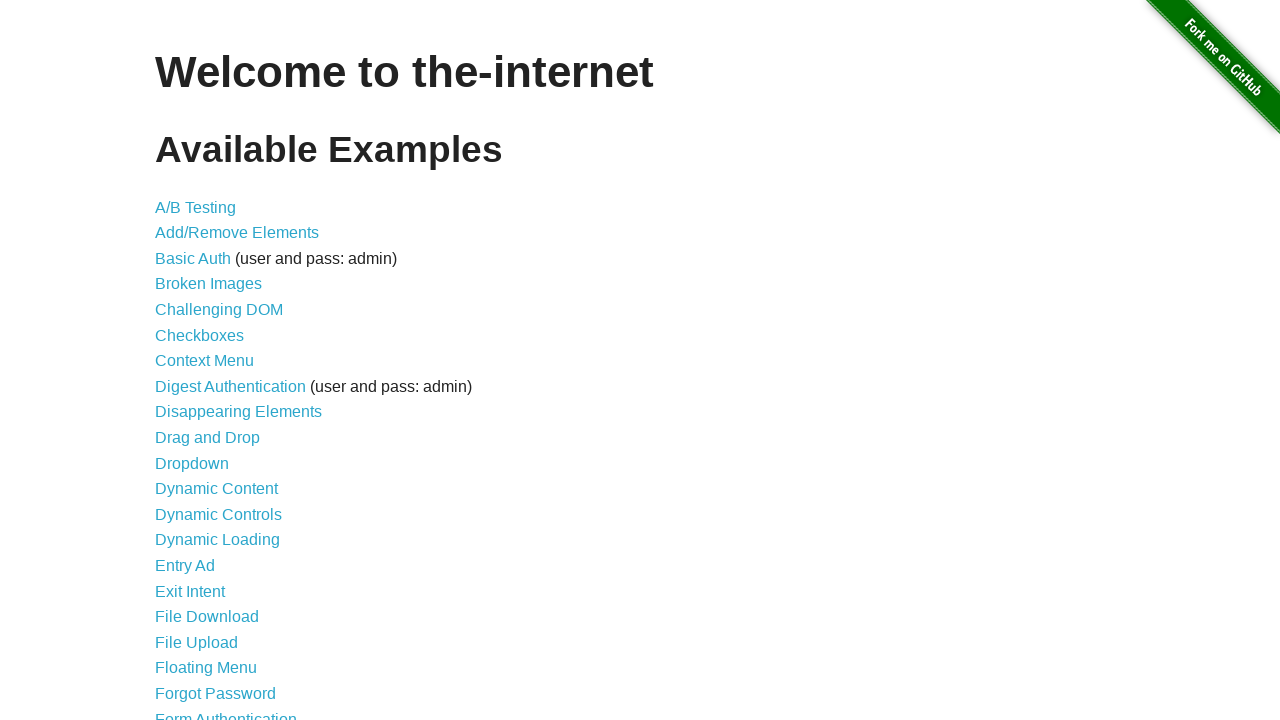

Navigated to A/B test page
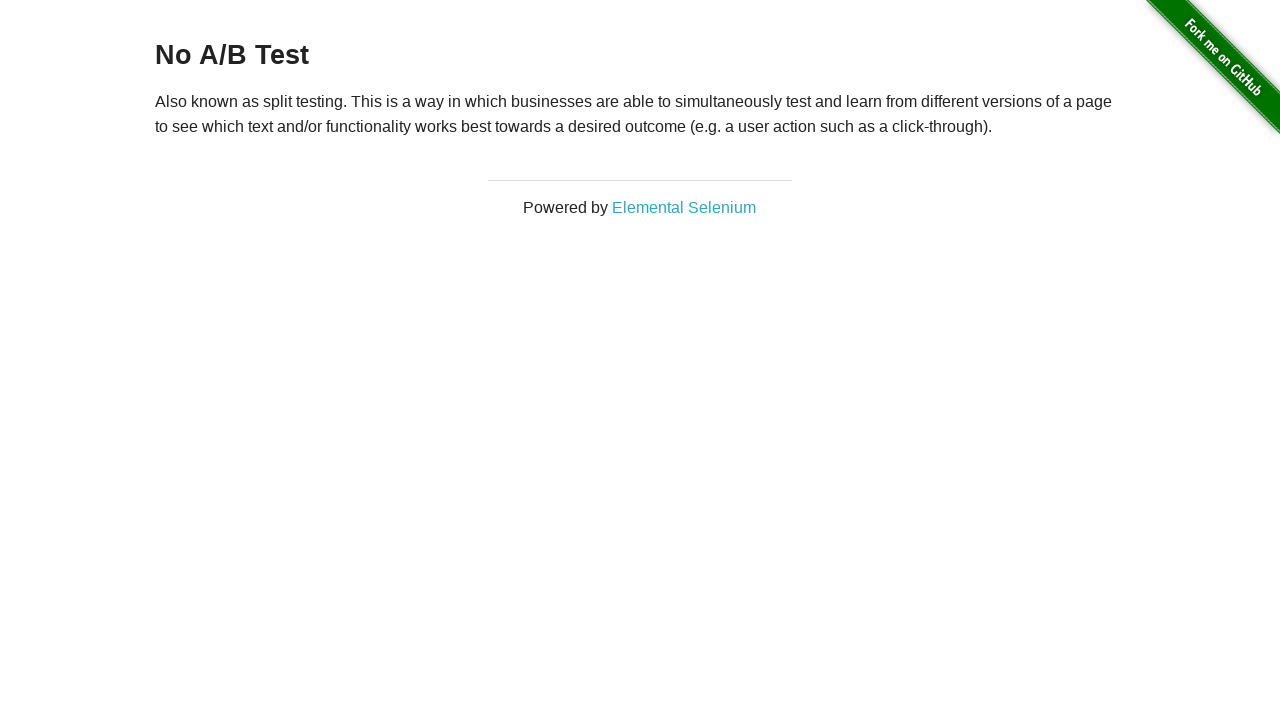

Retrieved heading text from page
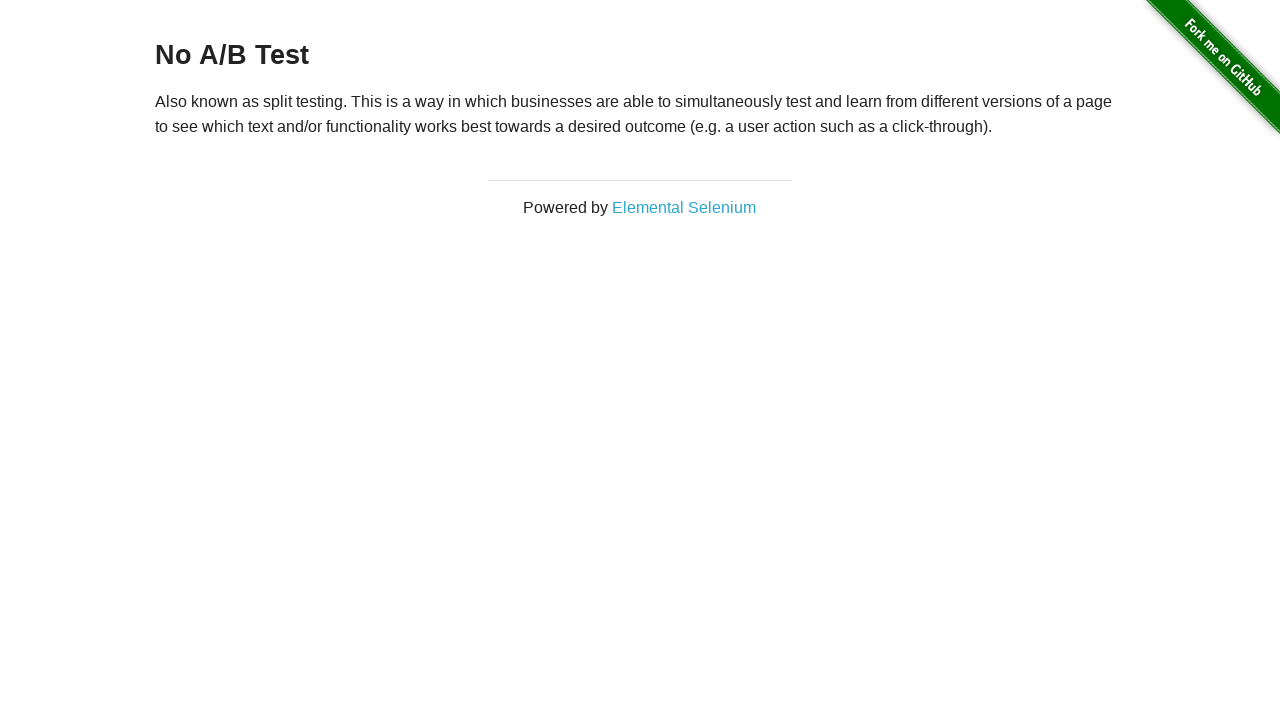

Verified heading displays 'No A/B Test' confirming opt-out cookie is working
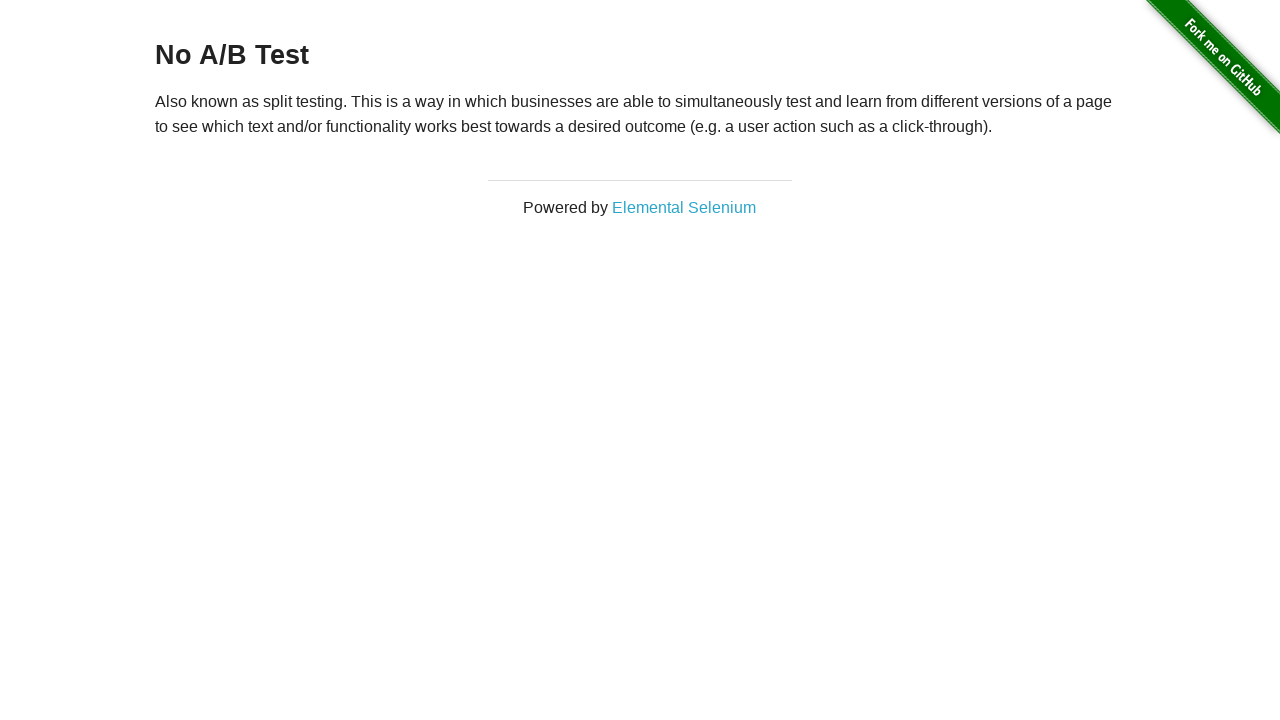

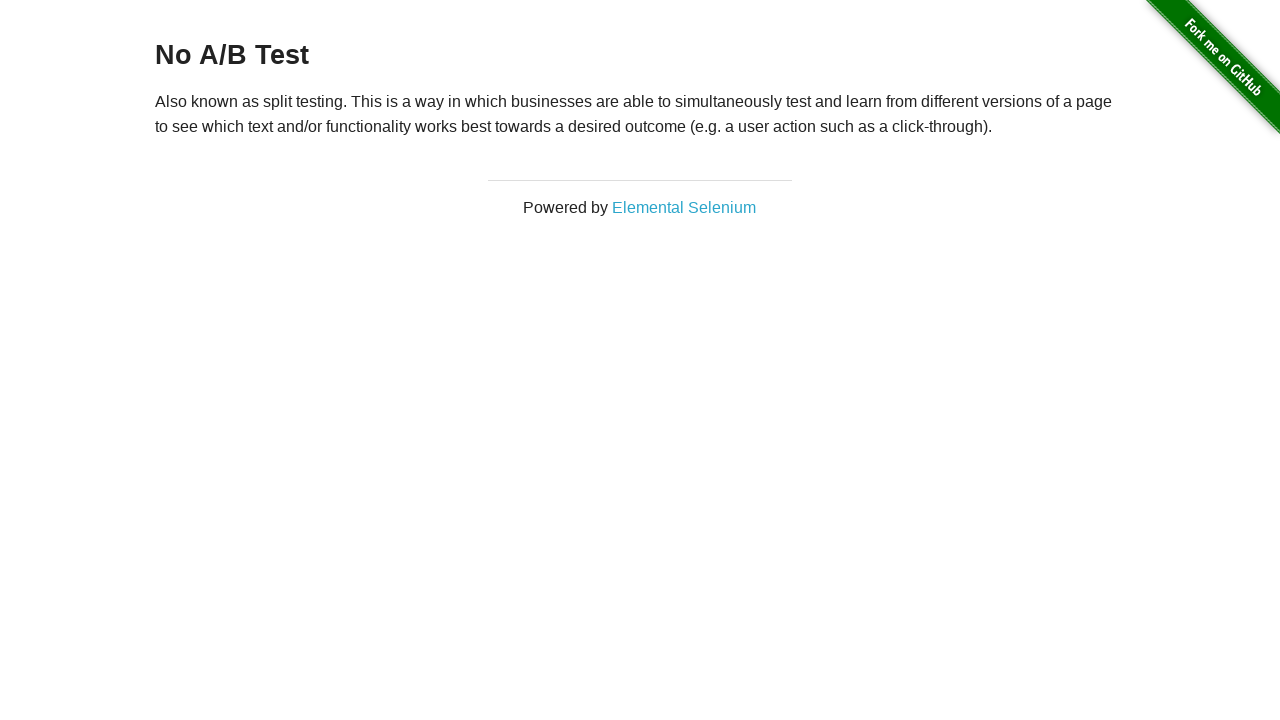